Tests the edit bus order functionality by navigating to the settings page and clicking on an option in the HK Bus app.

Starting URL: https://hkbus.app/zh/board

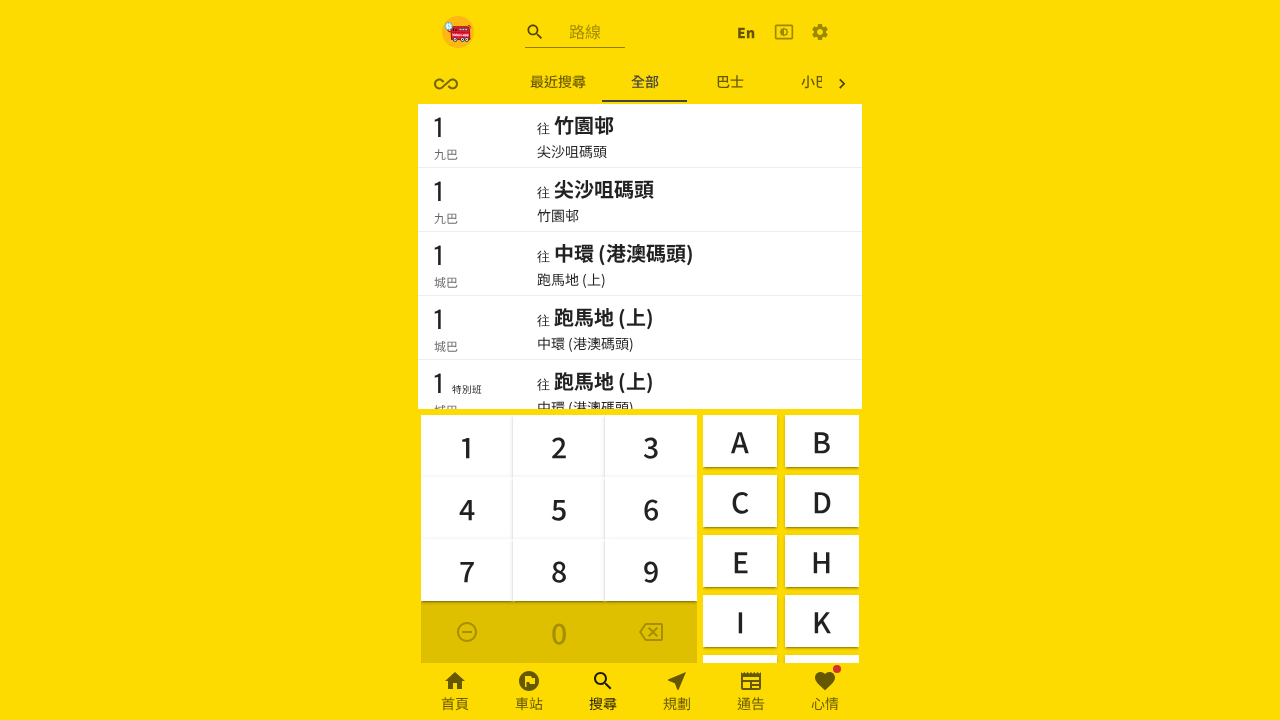

Waited for page to load (2000ms)
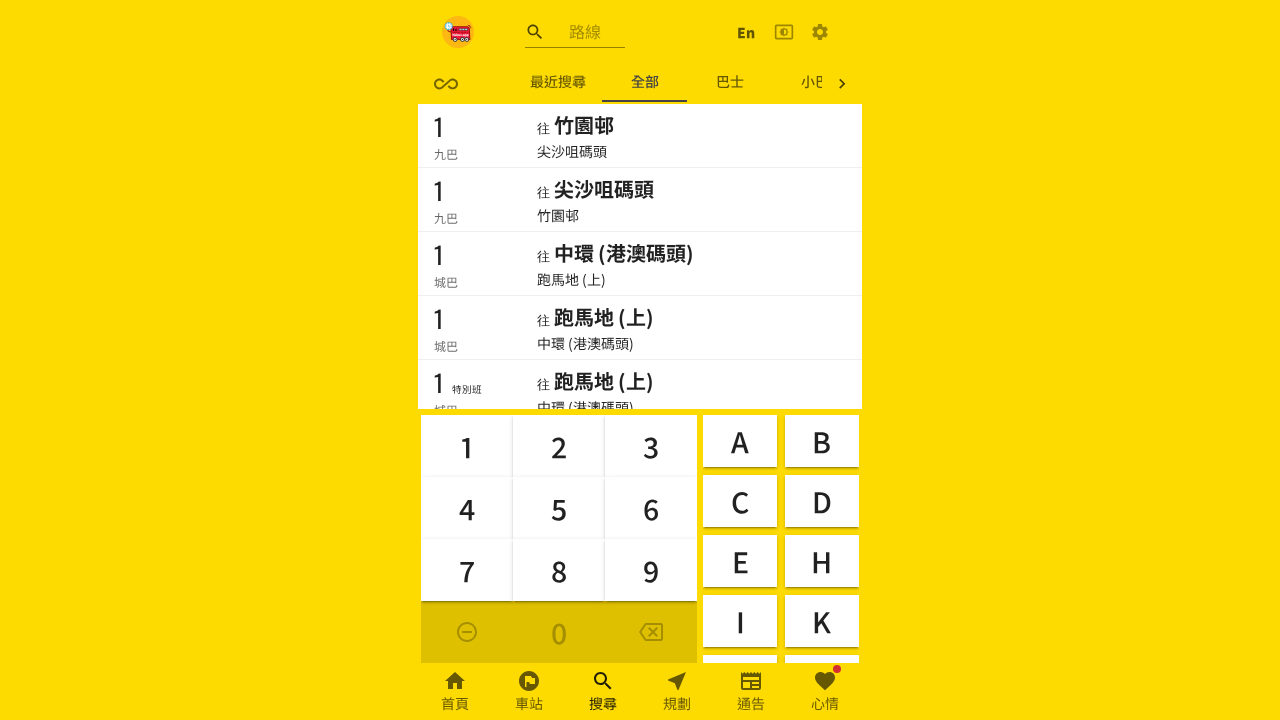

Located settings page link
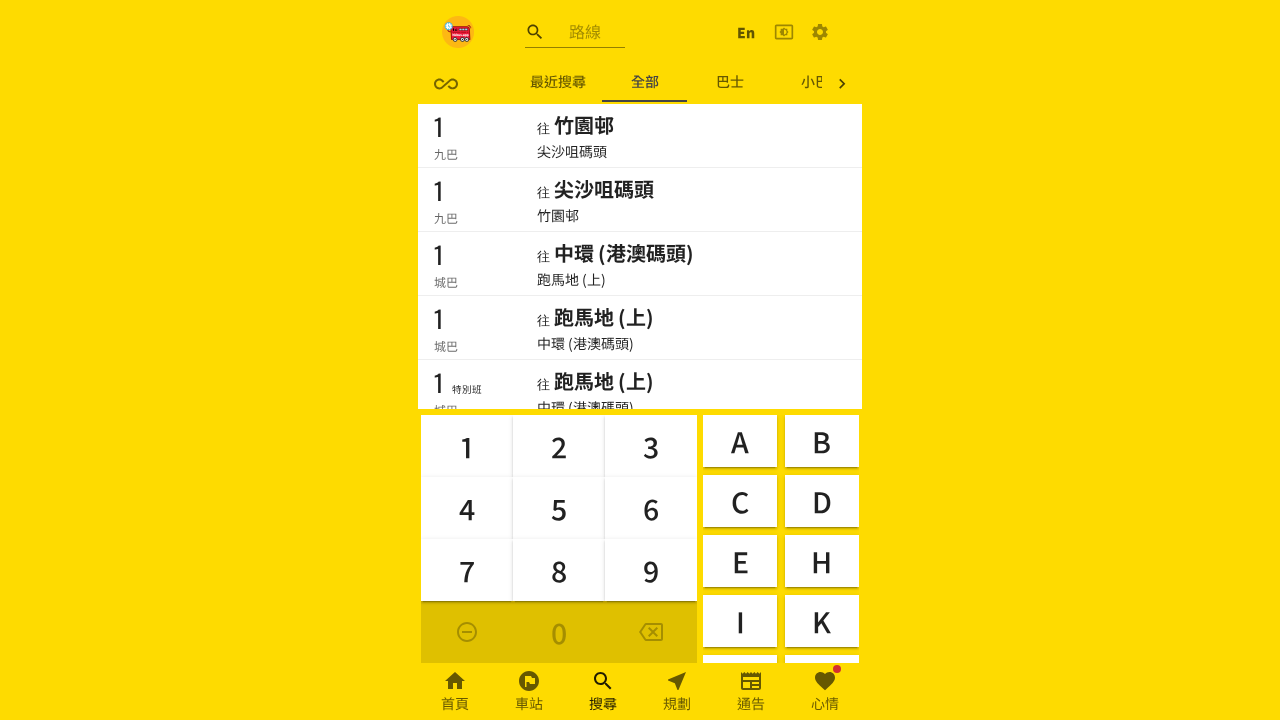

Settings page link became visible
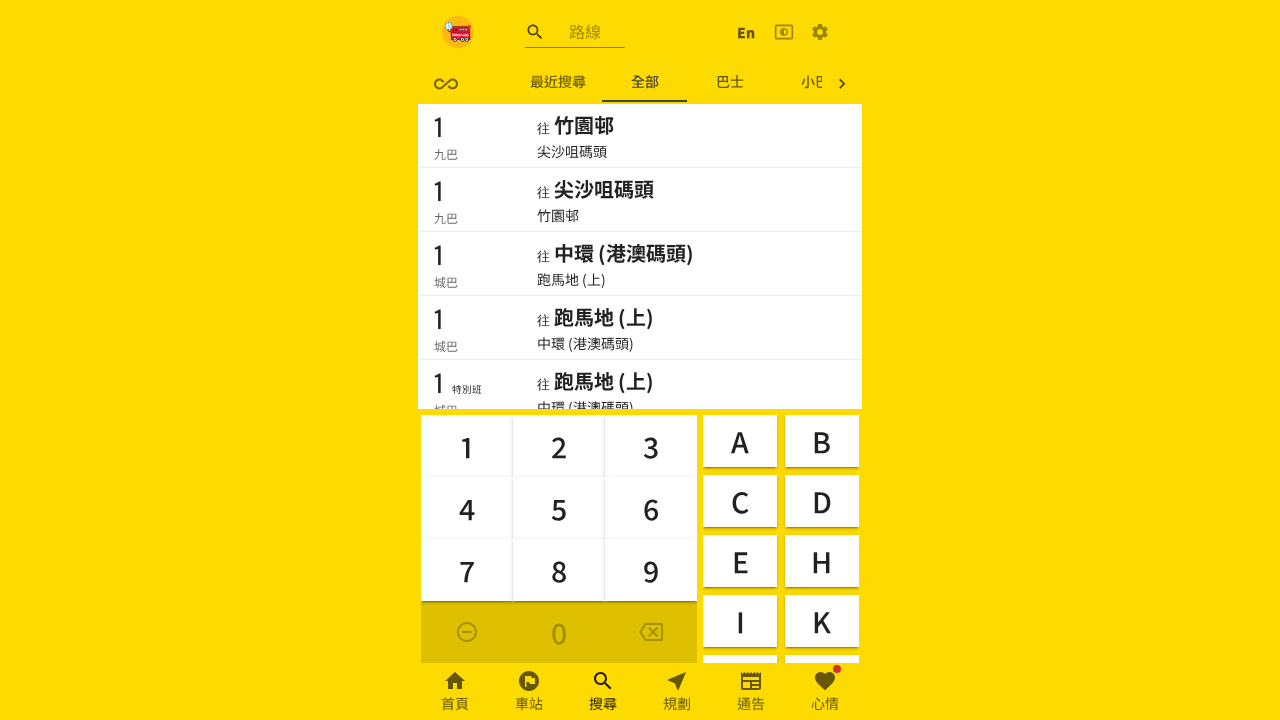

Clicked on settings page link at (820, 32) on xpath=//html/body/div[2]/div/div[1]/div[3]/a
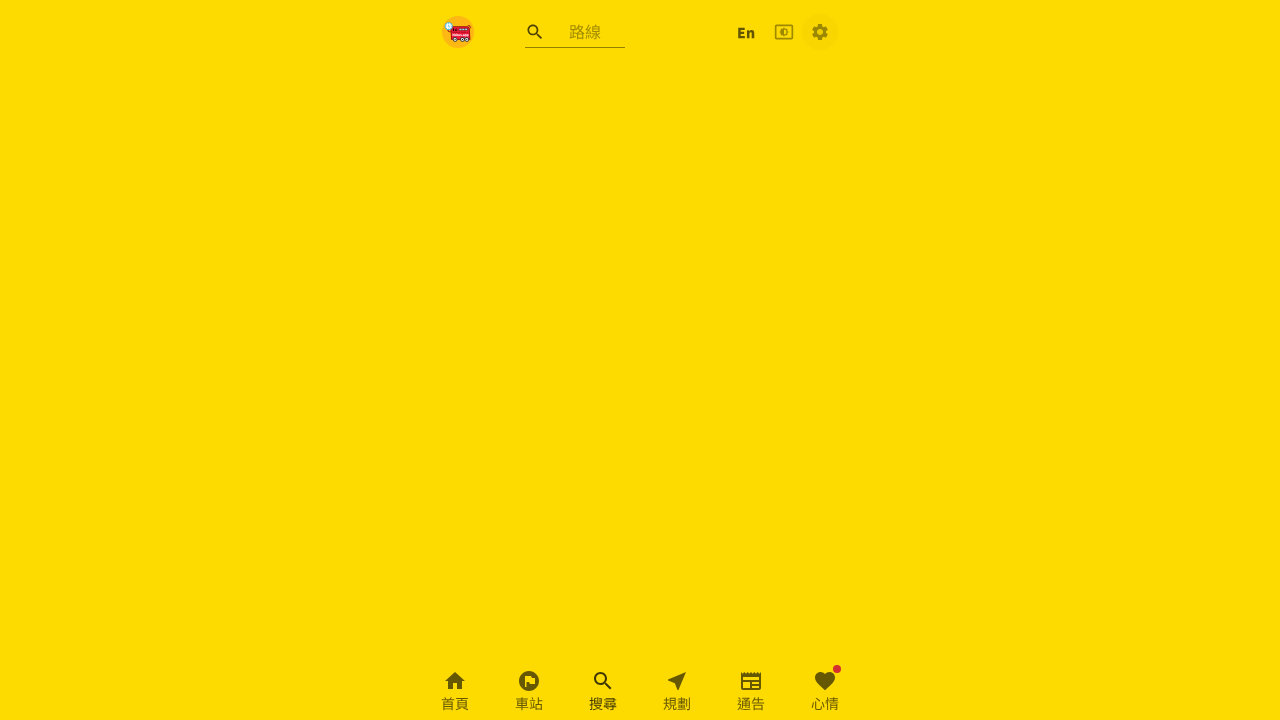

Waited for settings page to load (2000ms)
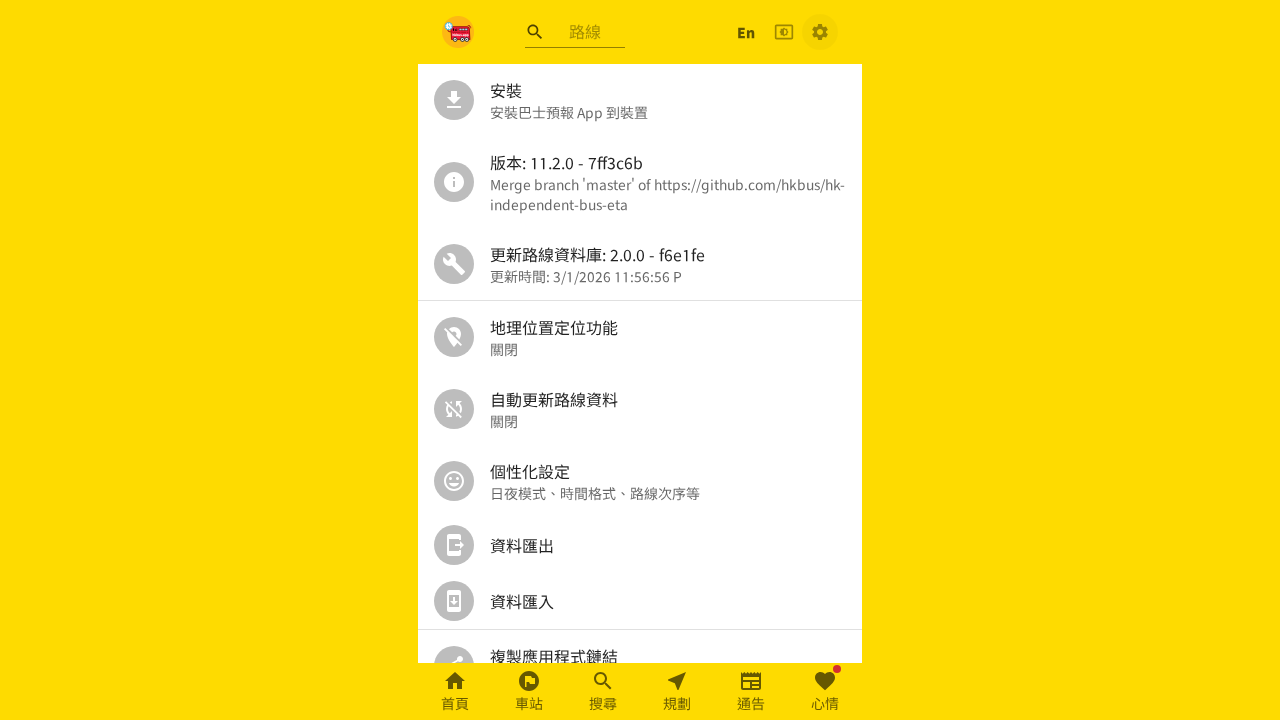

Located 6th option item in settings list
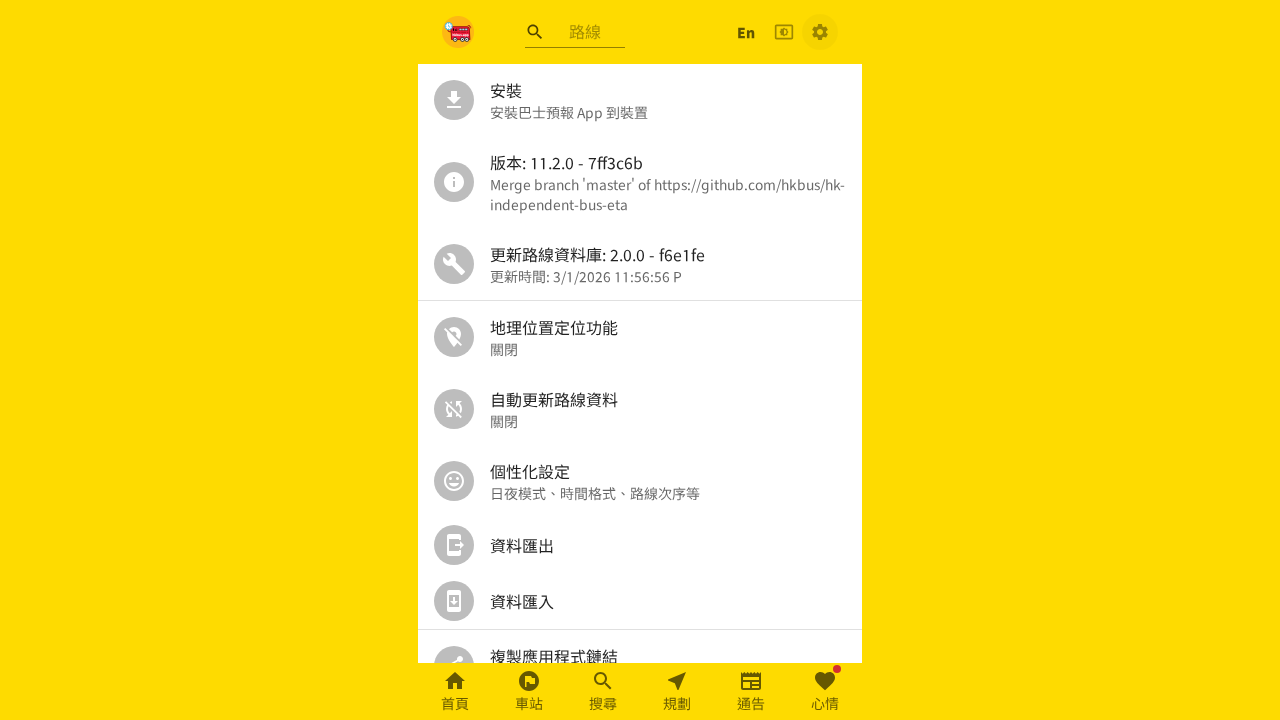

6th option item became visible
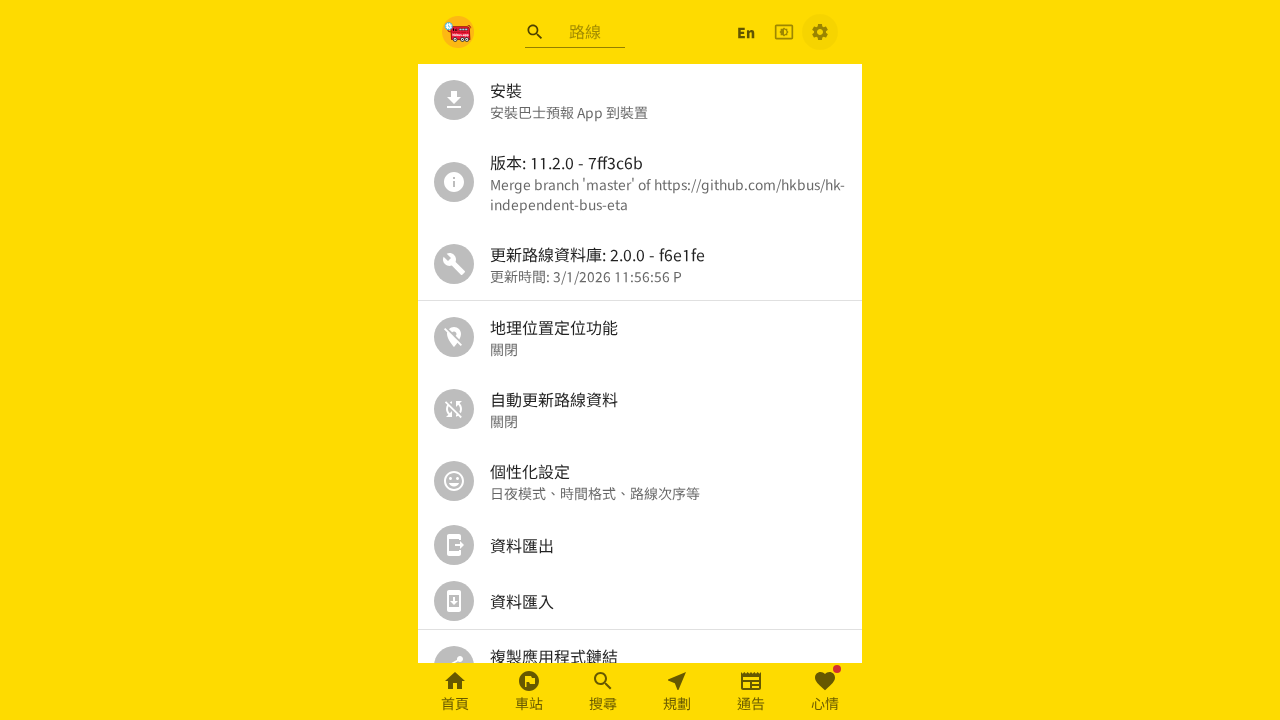

Clicked on 6th option item (edit bus order) at (640, 481) on xpath=//html/body/div[2]/div/div[2]/div/ul/div[6]
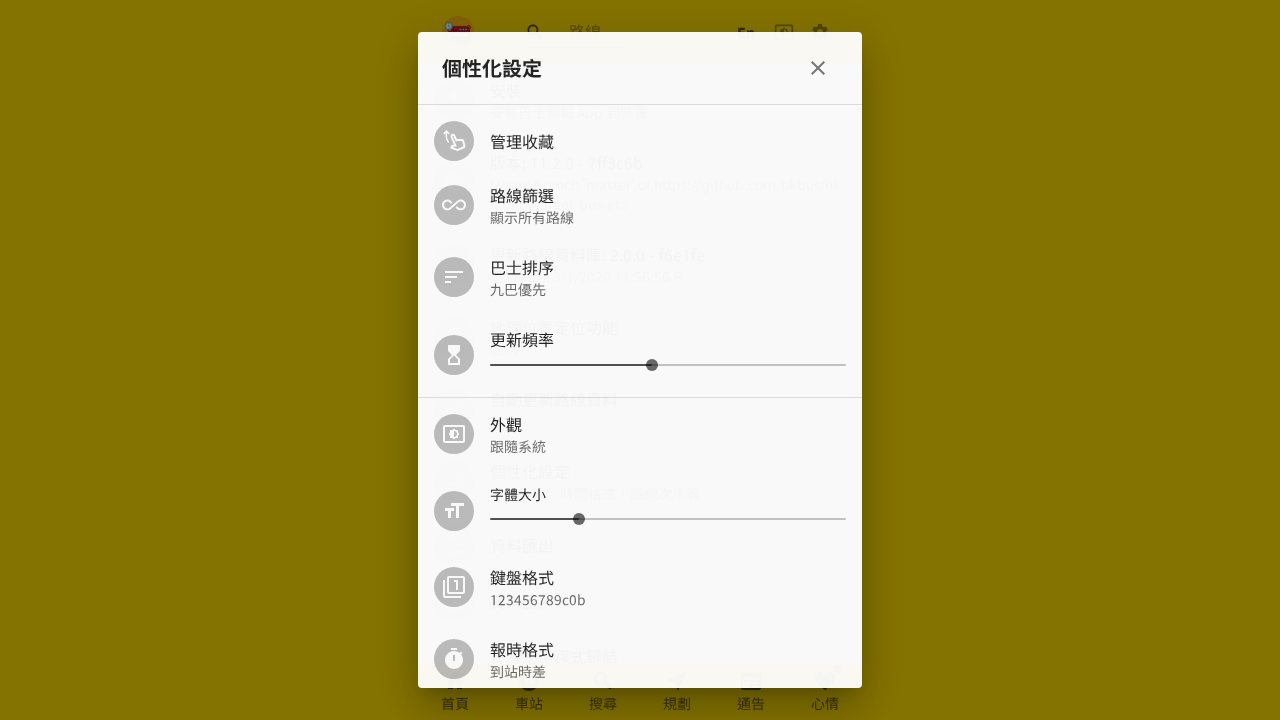

Waited for action to complete (2000ms)
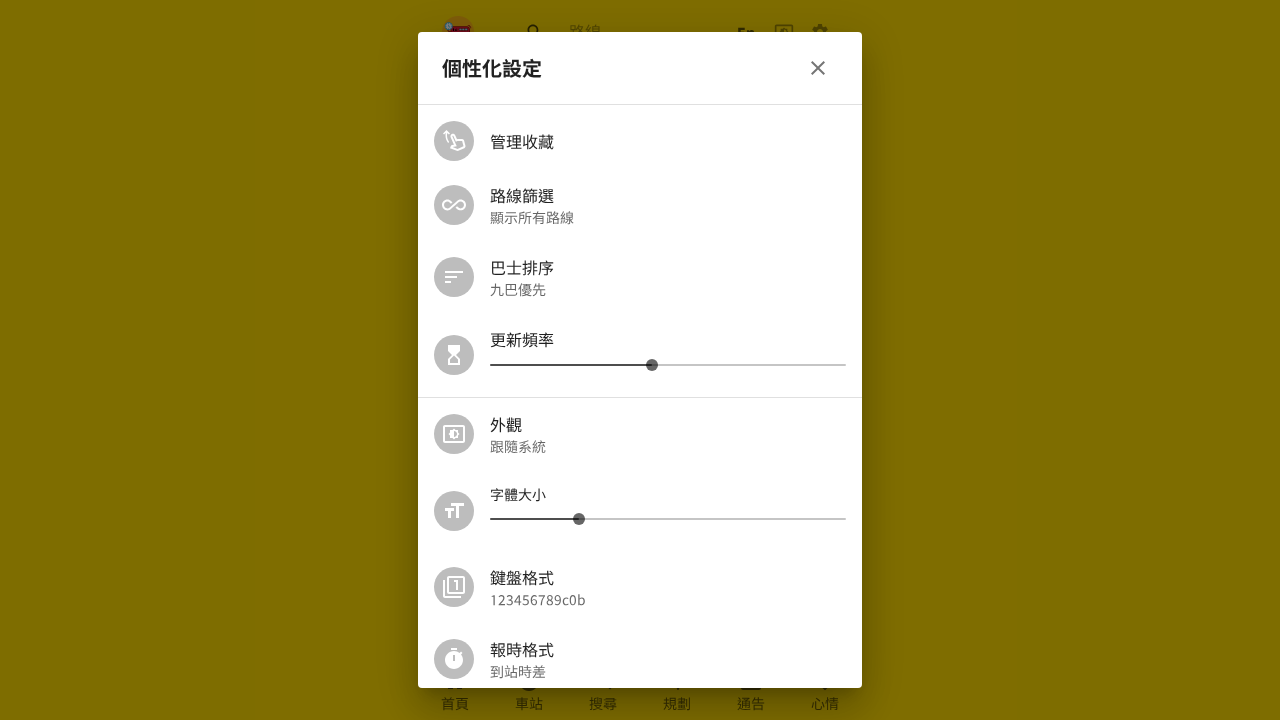

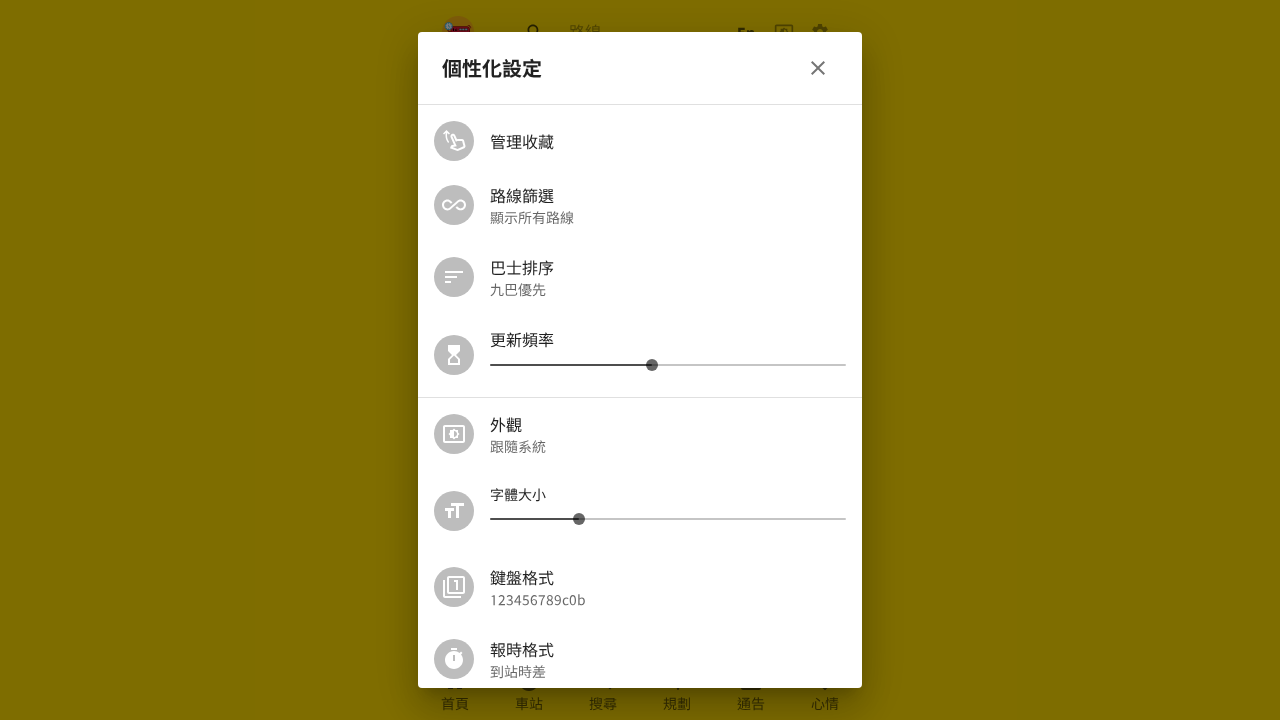